Simple demo test that navigates to Rahul Shetty Academy website and verifies the page loads by checking the title

Starting URL: https://rahulshettyacademy.com/

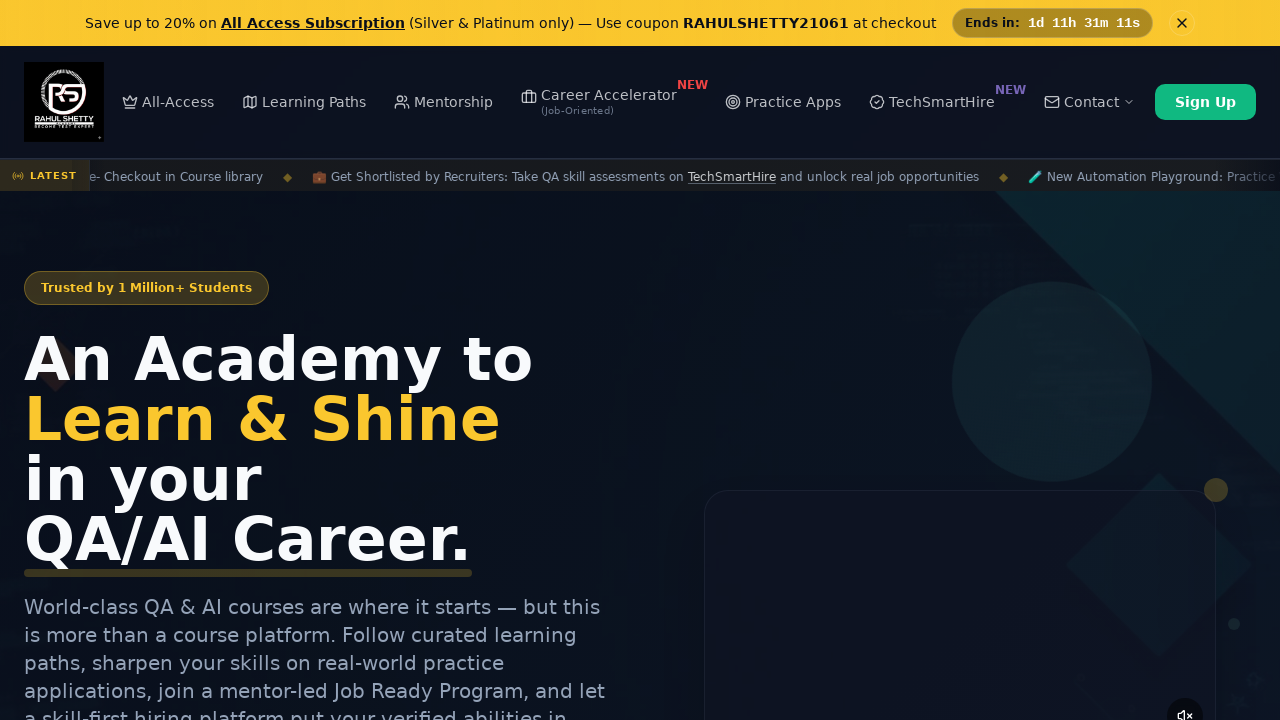

Waited for page to reach domcontentloaded state
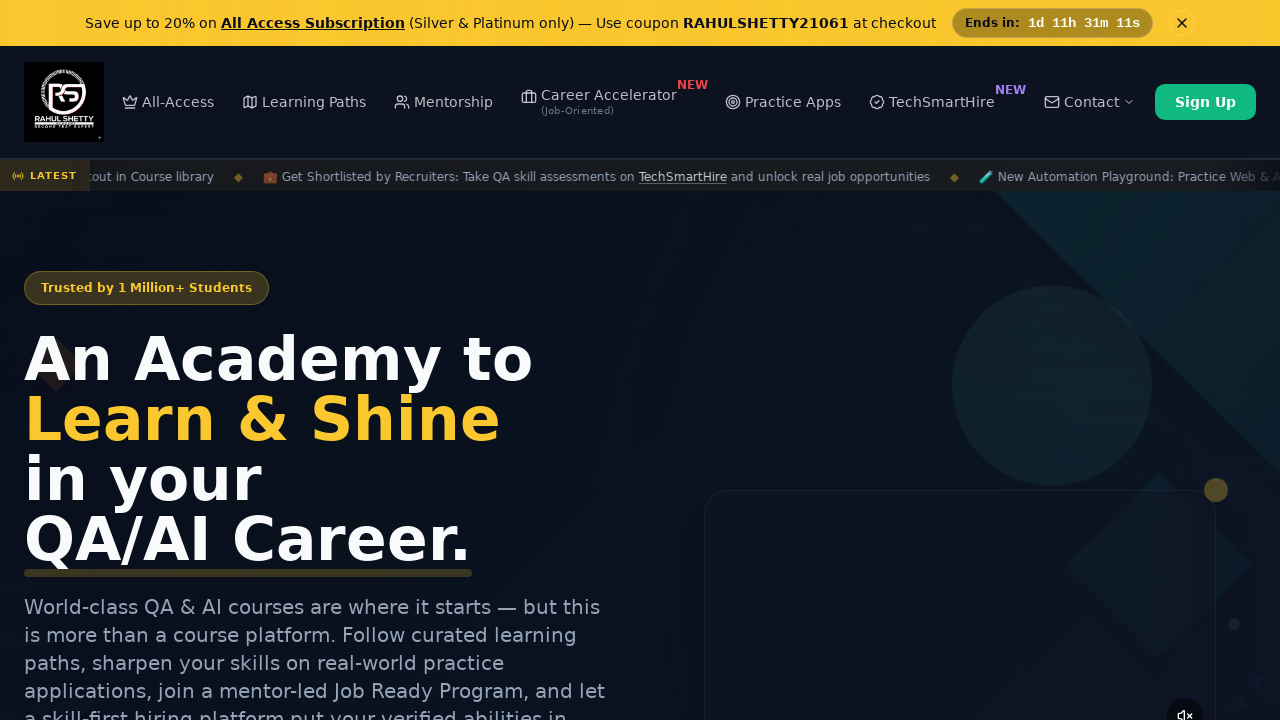

Retrieved page title
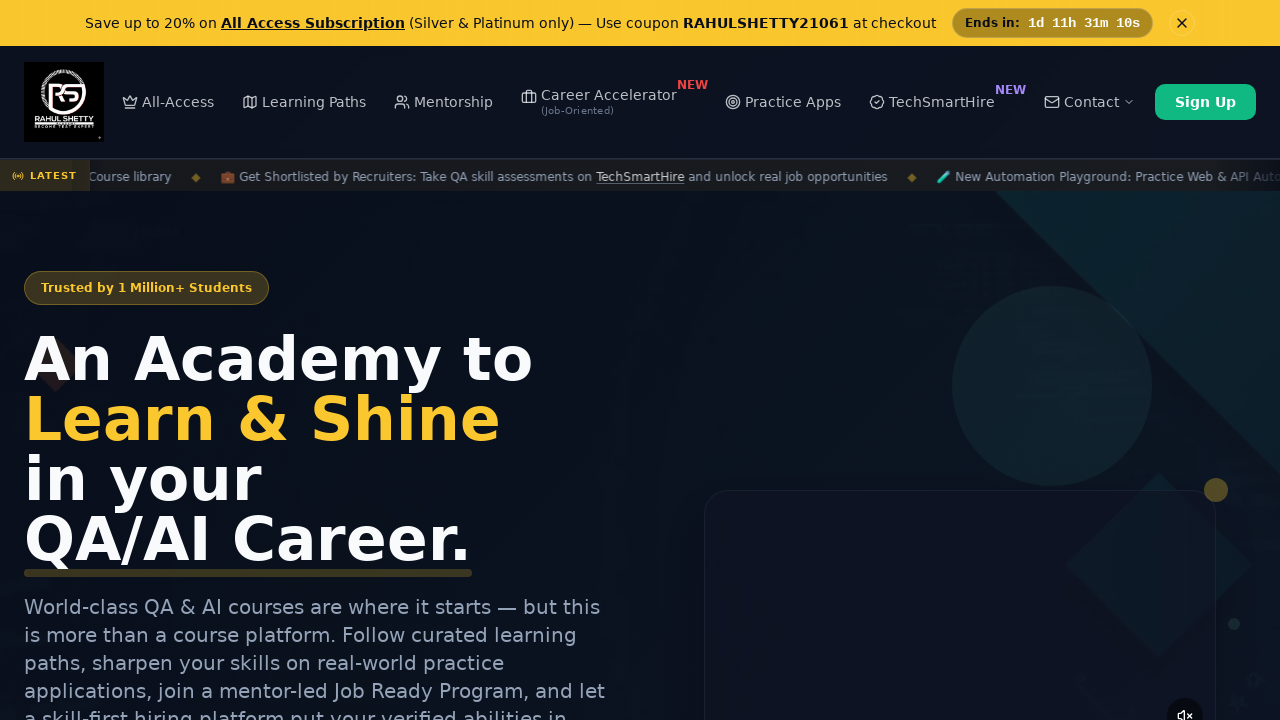

Verified page title is not empty
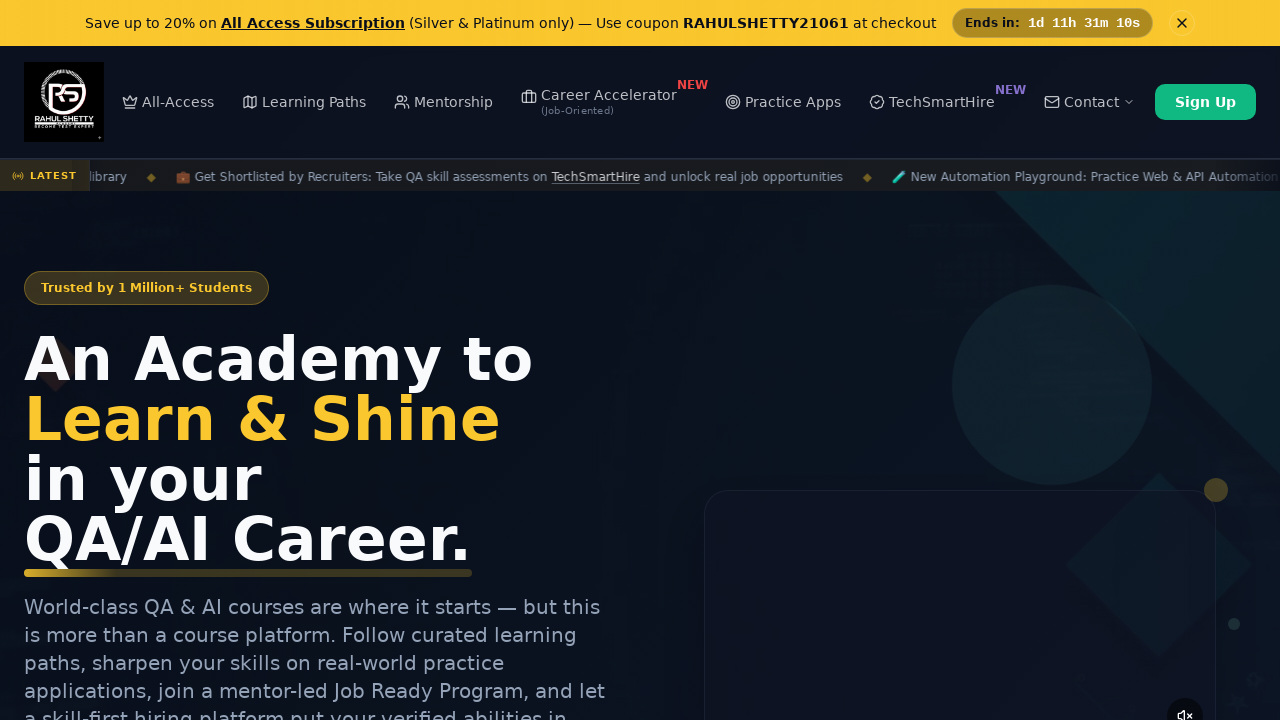

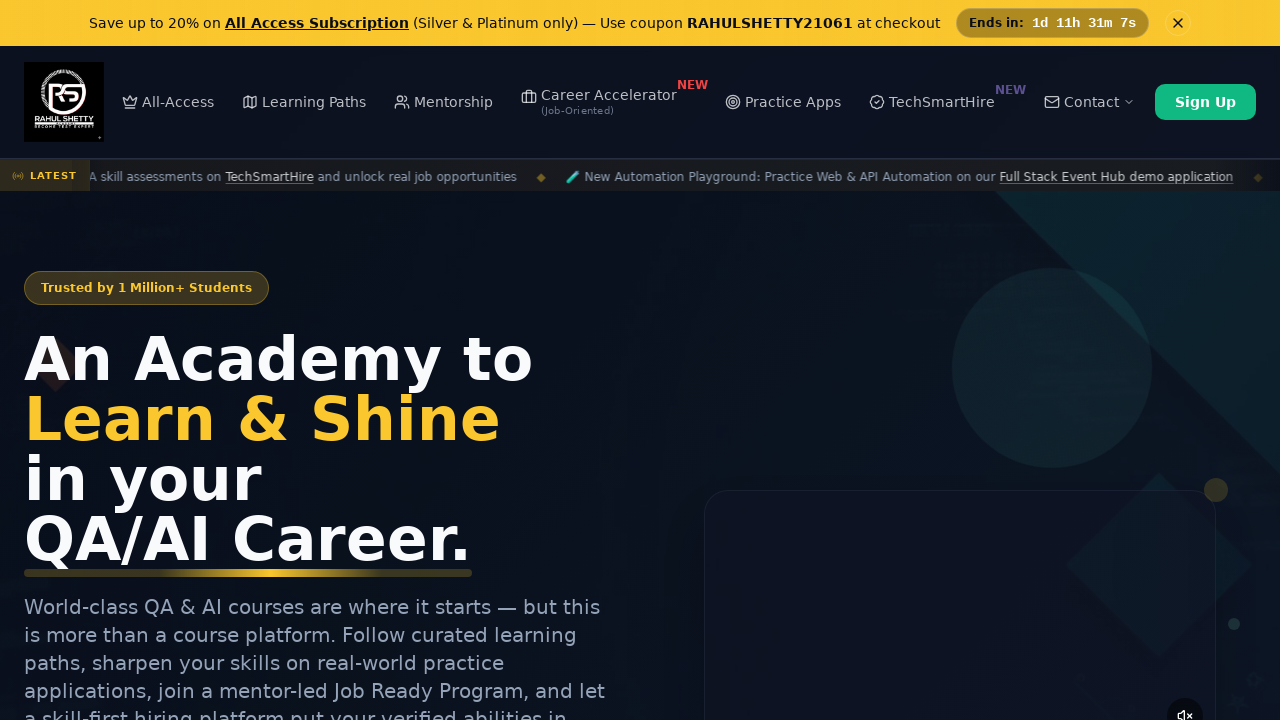